Demonstrates using JavaScript to type a value into a disabled text field by directly setting the element's value property

Starting URL: http://seleniumpractise.blogspot.com/2016/09/how-to-work-with-disable-textbox-or.html

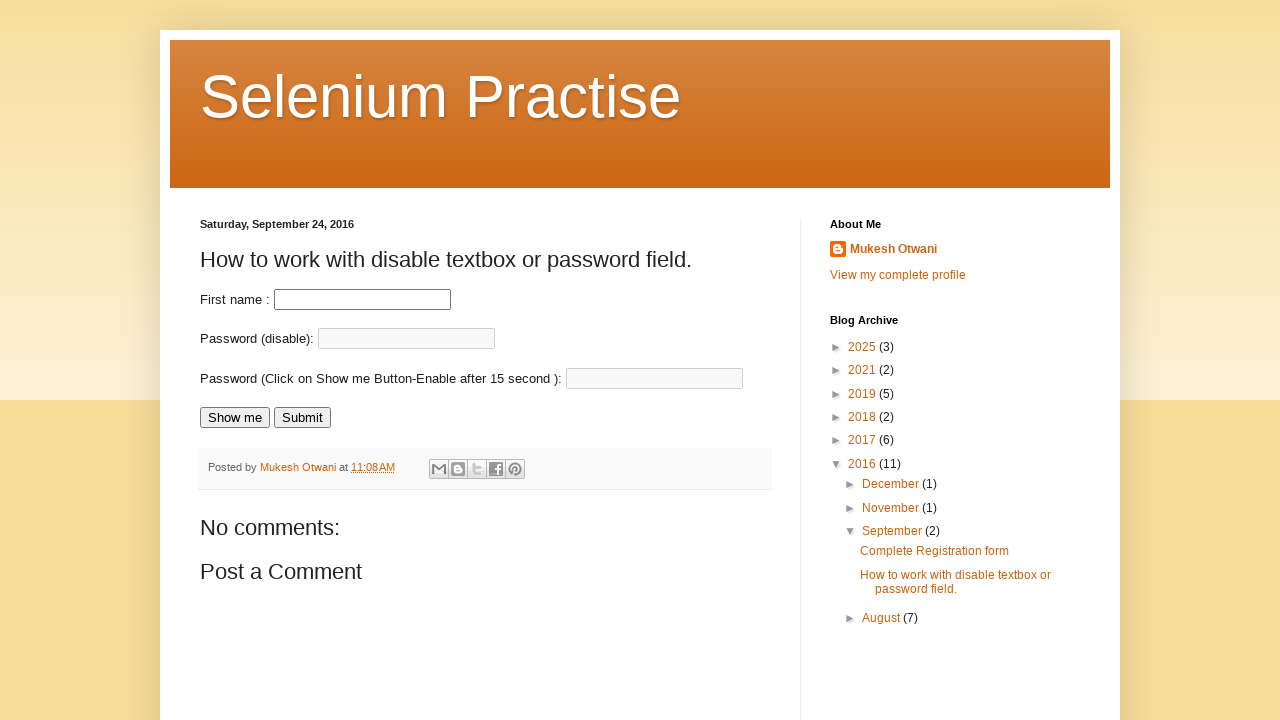

Used JavaScript to set value 'selenium' into disabled text field with ID 'pass'
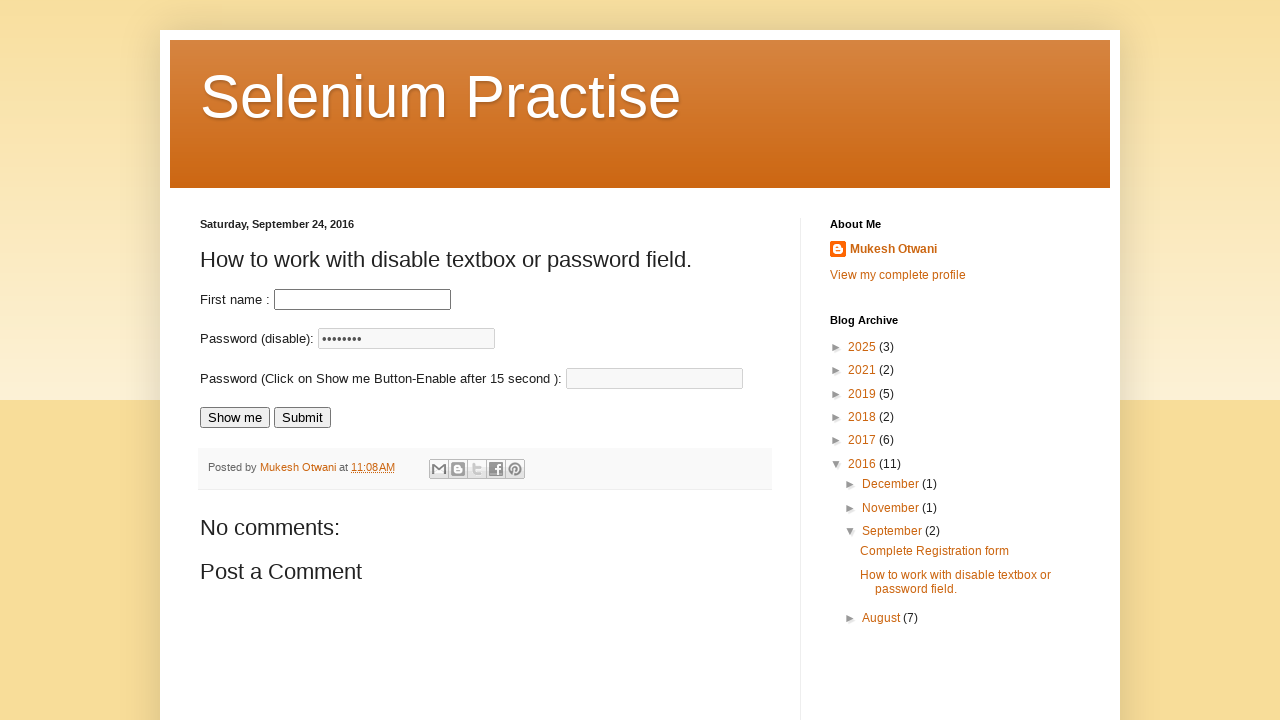

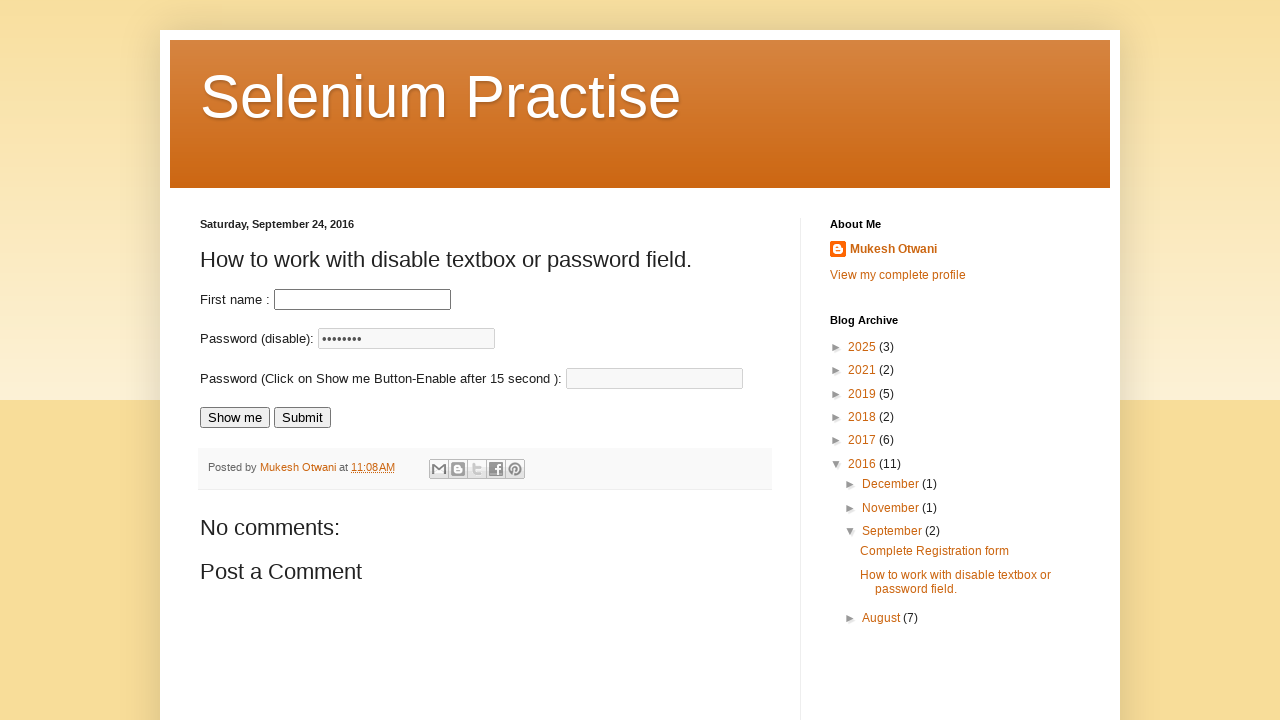